Tests mouse double-click functionality on W3Schools demo page by entering text in a field and double-clicking a button to copy the text

Starting URL: https://w3schools.com/tags/tryit.asp?filename=tryhtml5_ev_ondblclick3

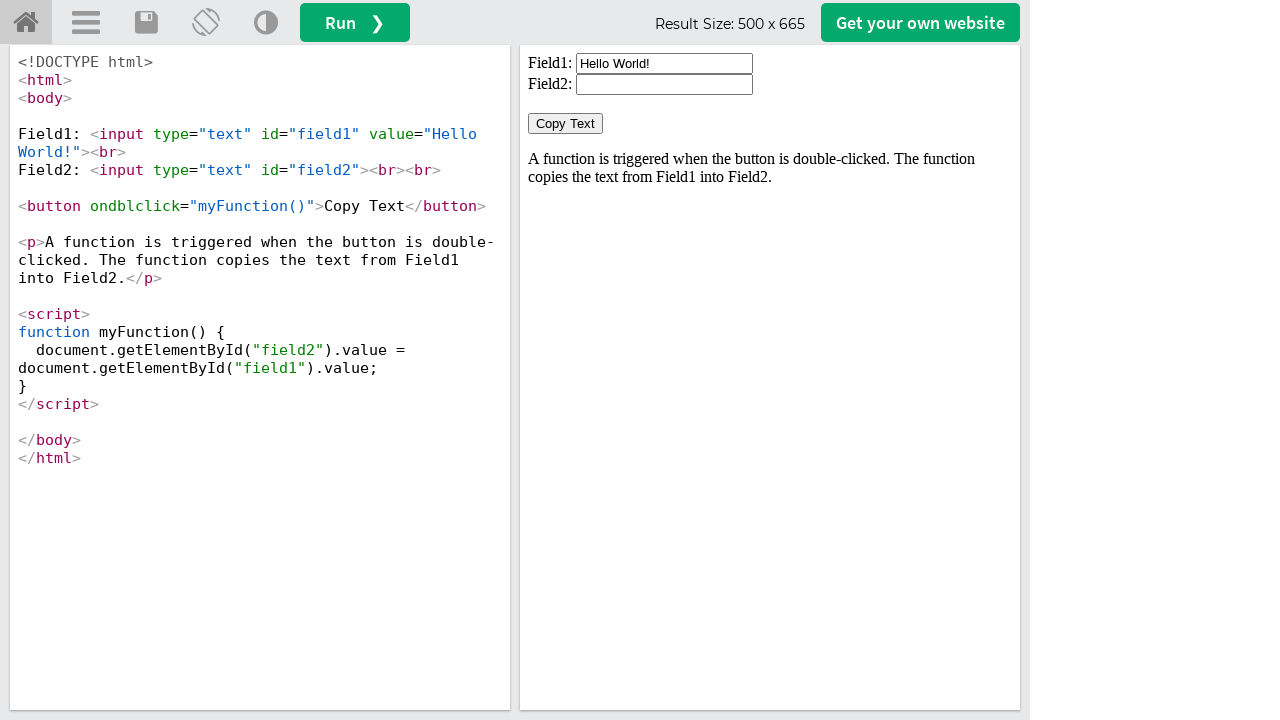

Located iframe containing the demo
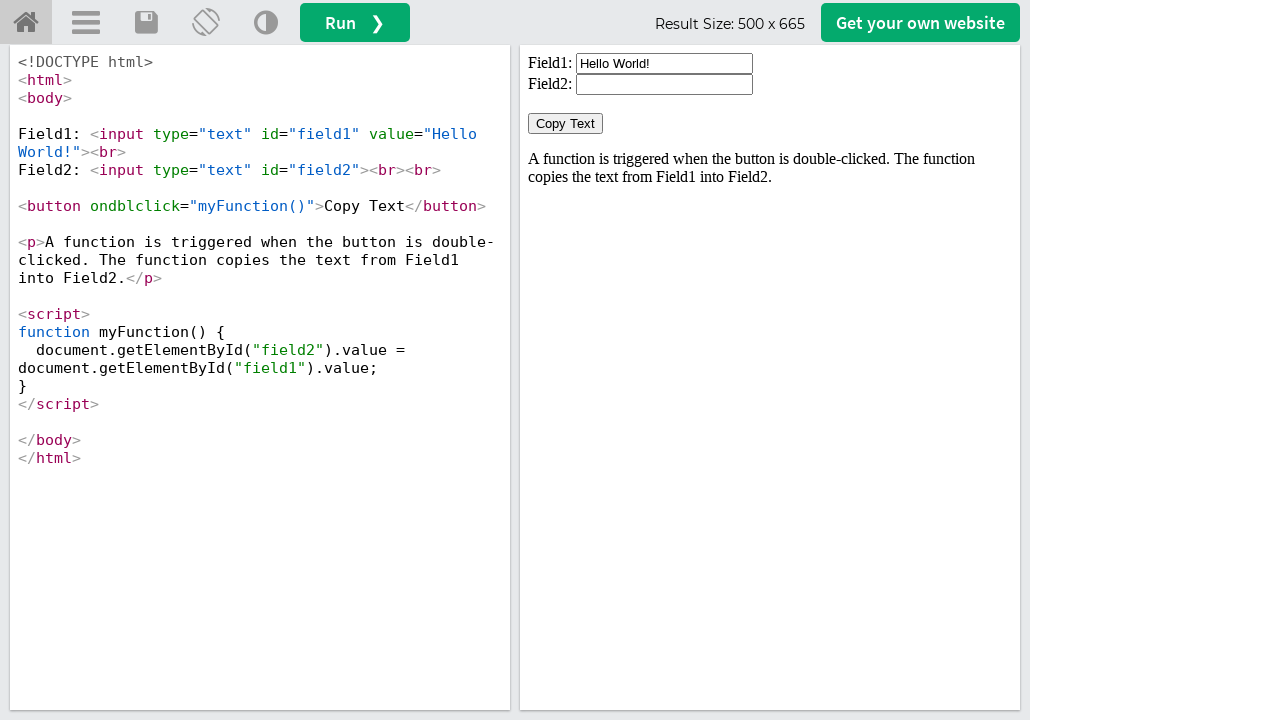

Cleared the input field on #iframeResult >> internal:control=enter-frame >> xpath=//input[@id='field1']
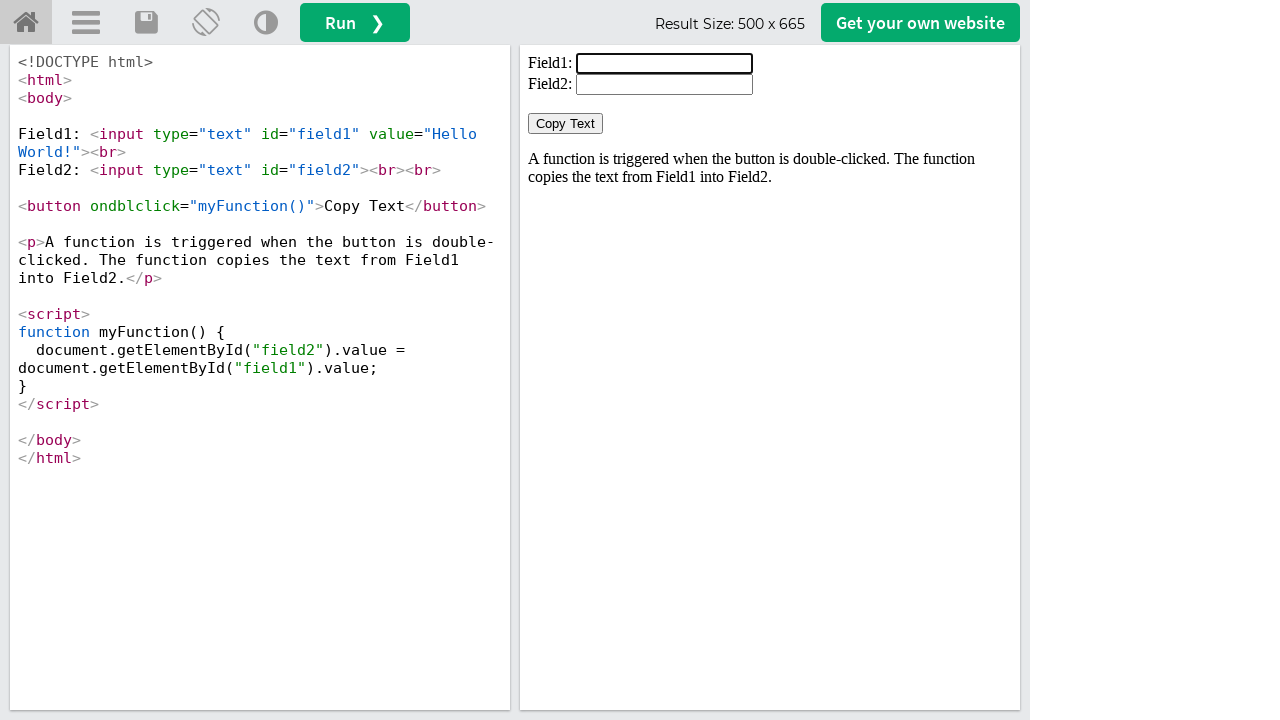

Filled input field with 'Welcome to selenium' on #iframeResult >> internal:control=enter-frame >> xpath=//input[@id='field1']
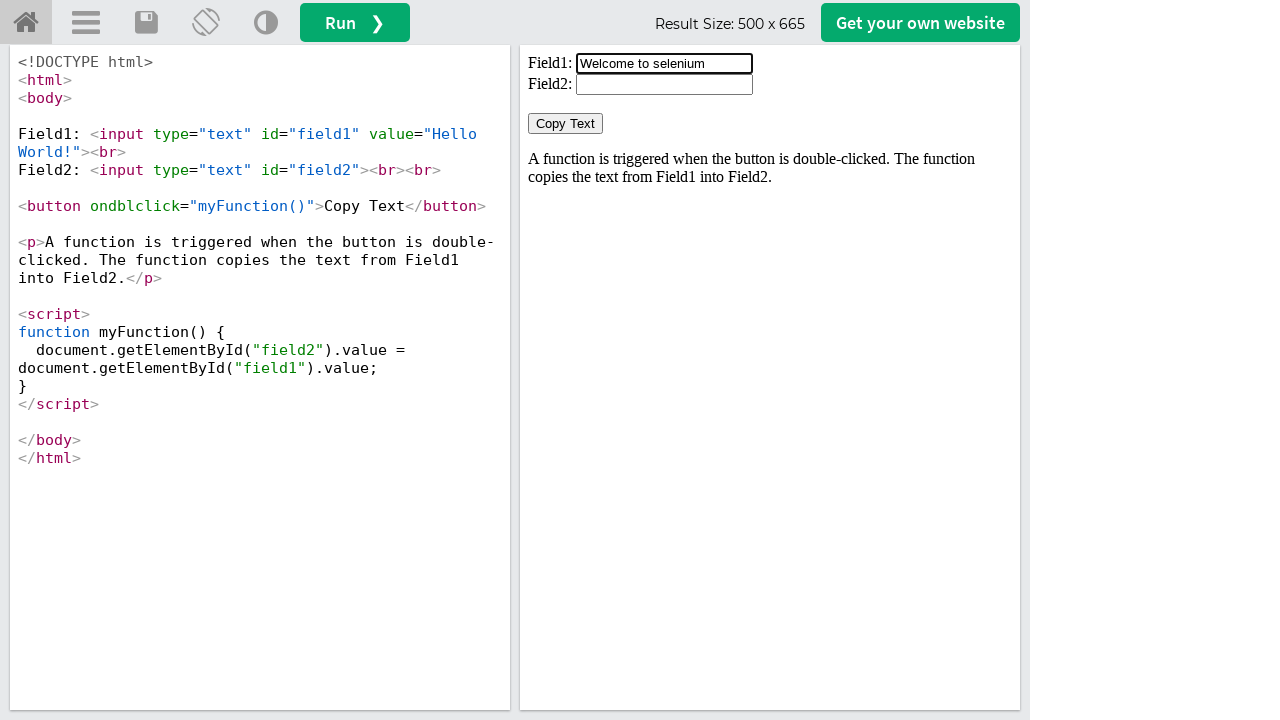

Double-clicked the 'Copy Text' button to copy the text at (566, 124) on #iframeResult >> internal:control=enter-frame >> xpath=//button[normalize-space(
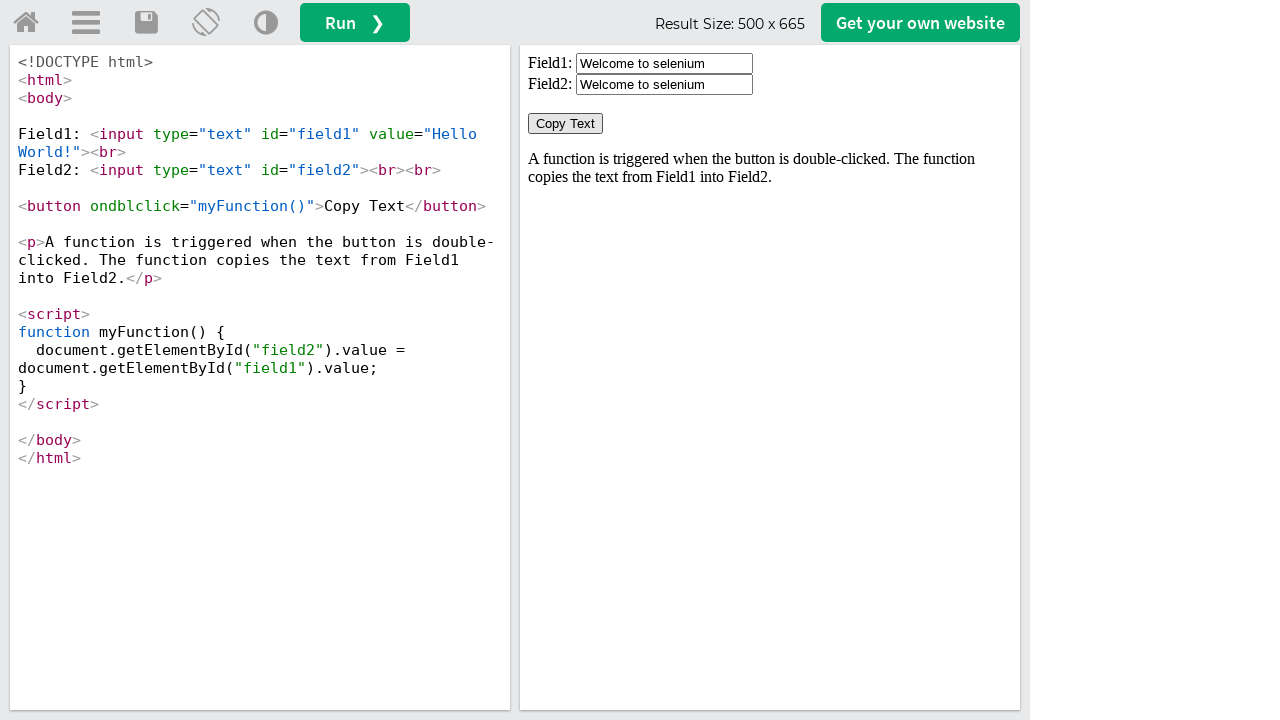

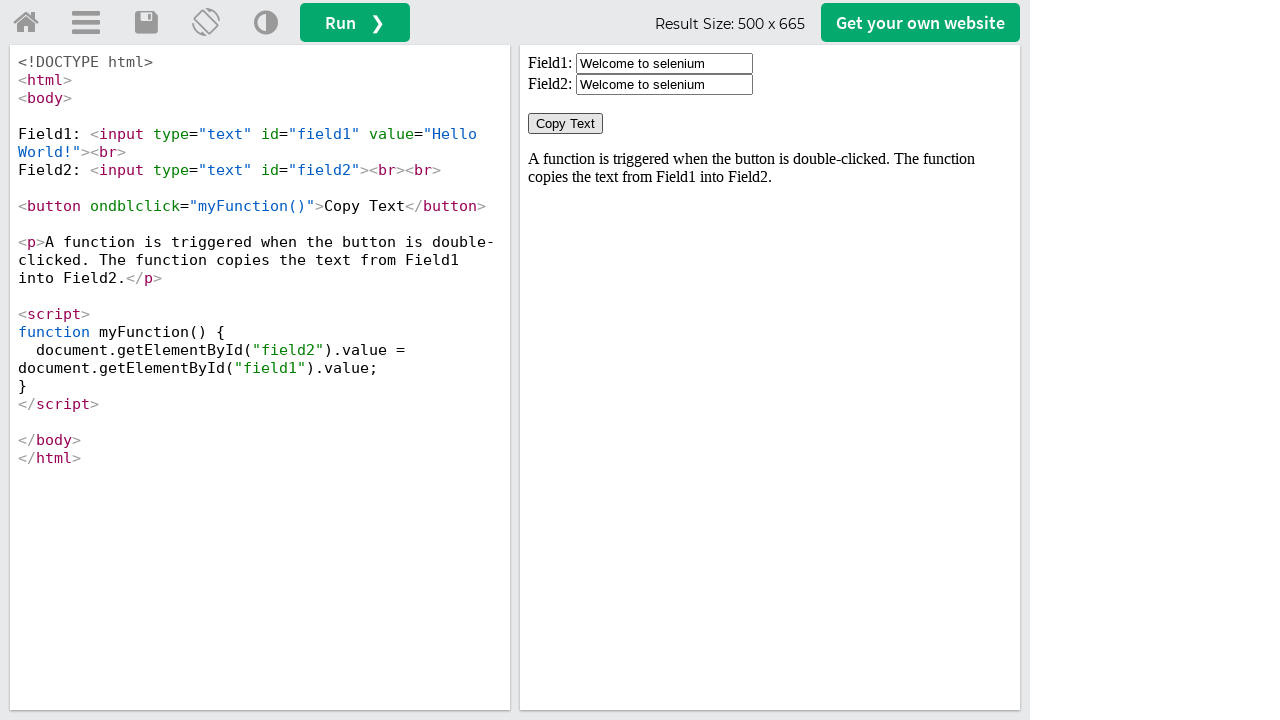